Tests hover functionality by hovering over an avatar image and verifying that the caption/additional information becomes visible.

Starting URL: http://the-internet.herokuapp.com/hovers

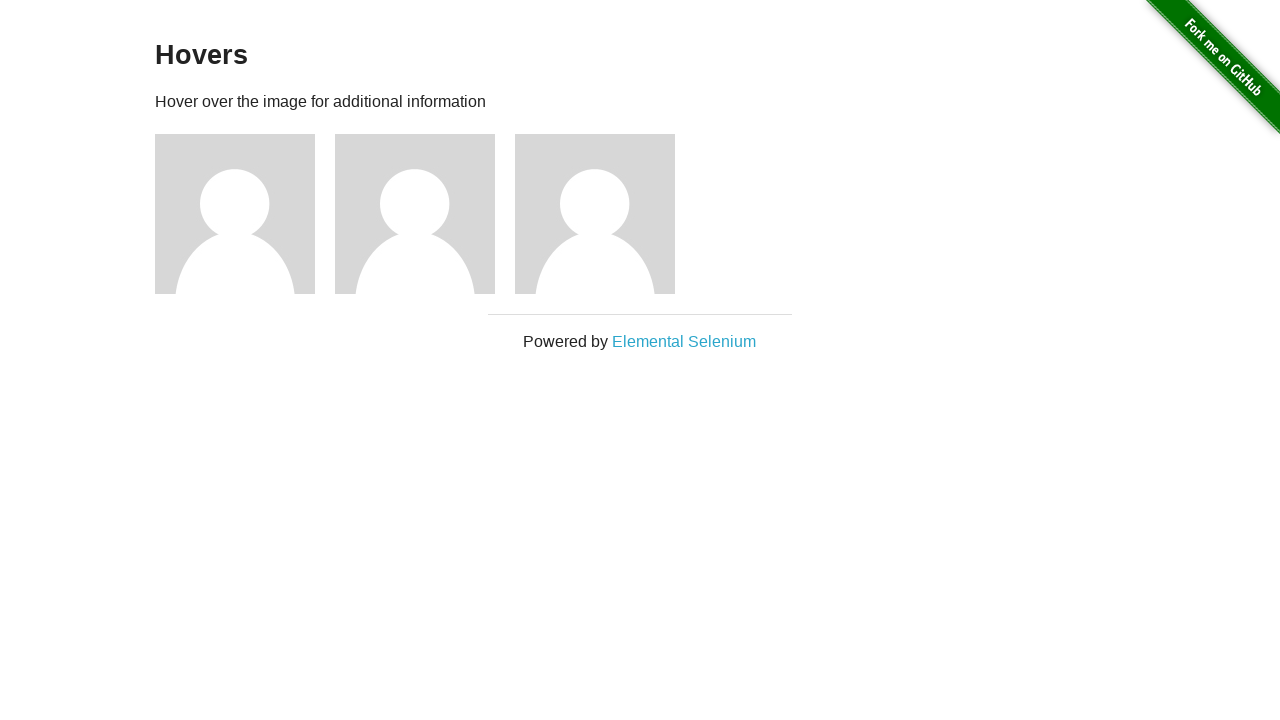

Located first avatar figure element
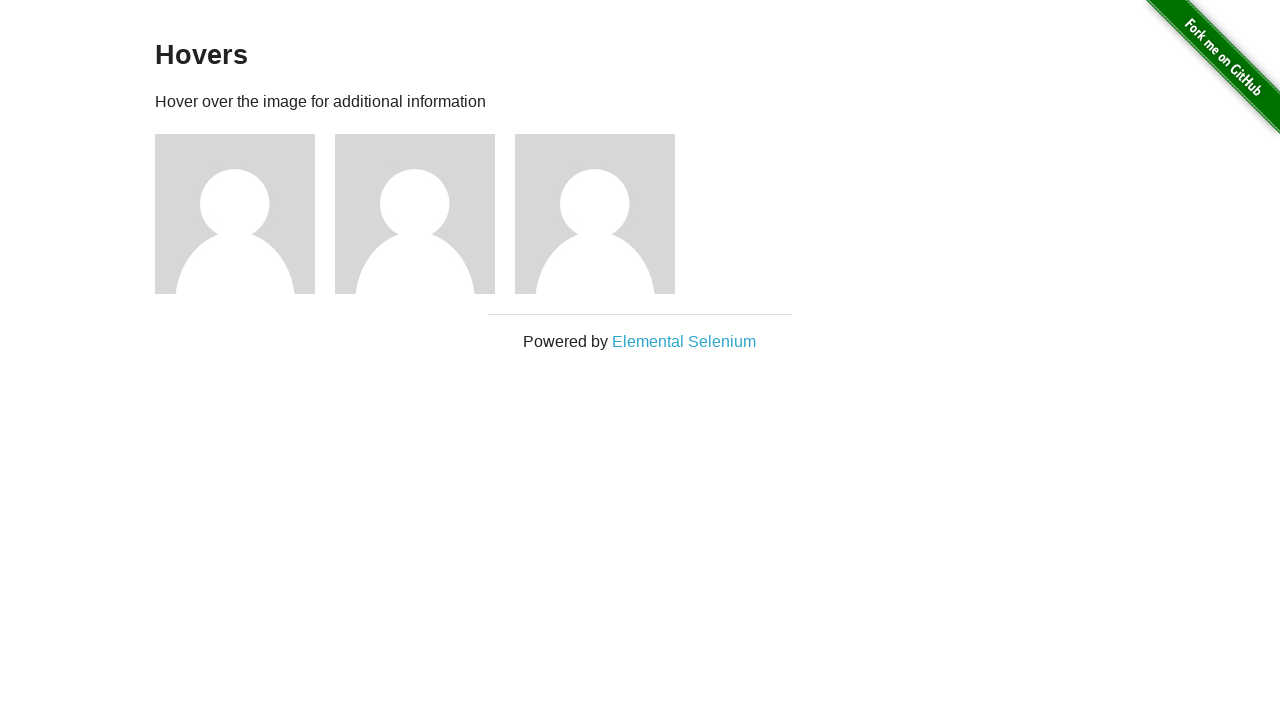

Hovered over the avatar image at (245, 214) on .figure >> nth=0
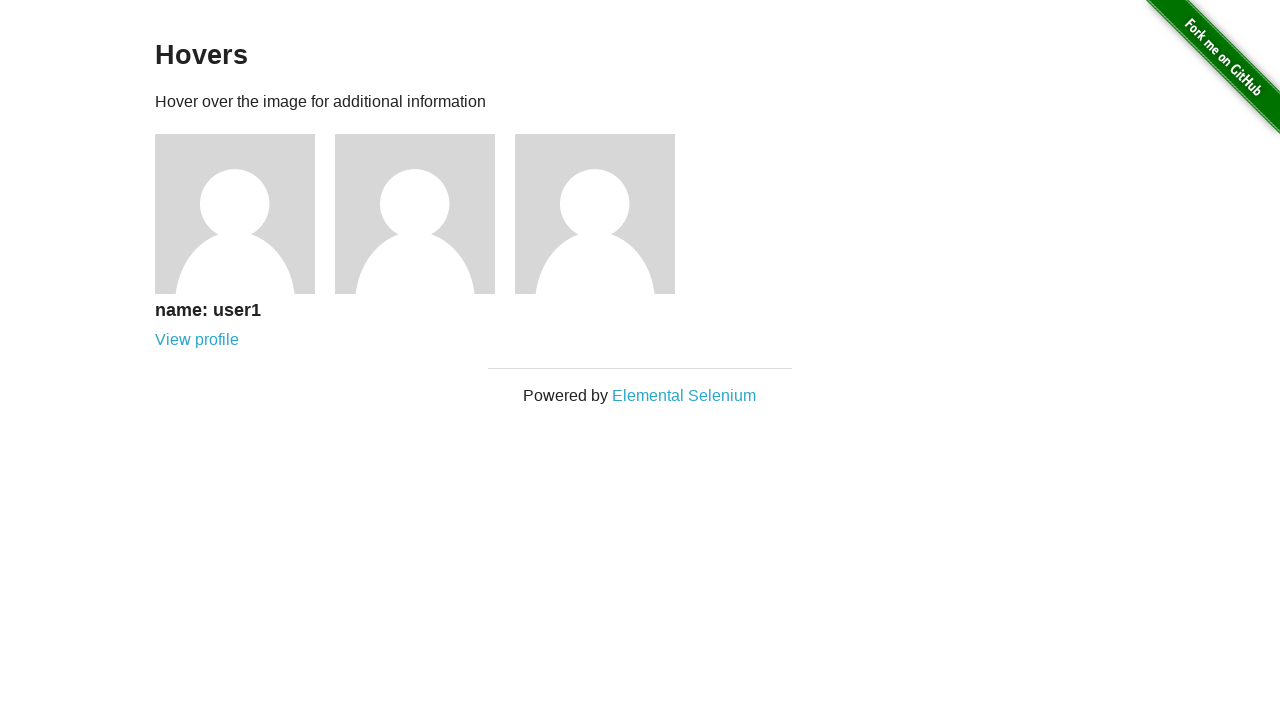

Located caption element
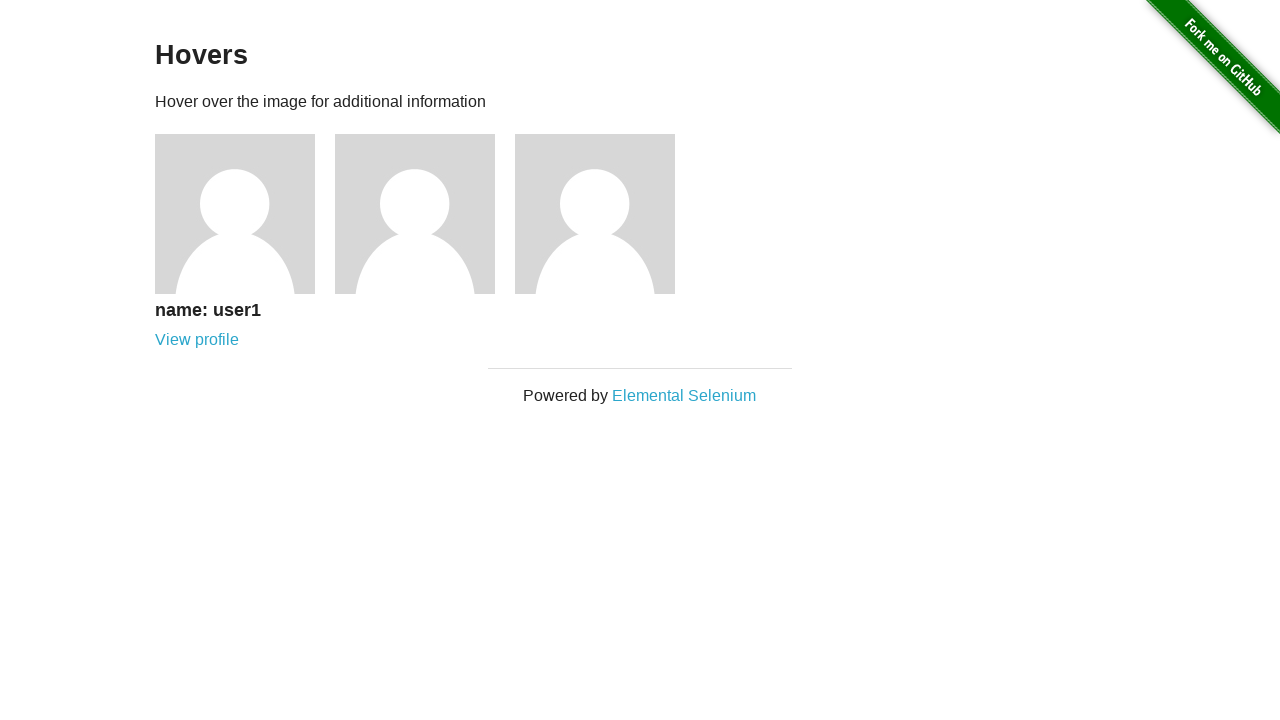

Verified caption is visible on hover
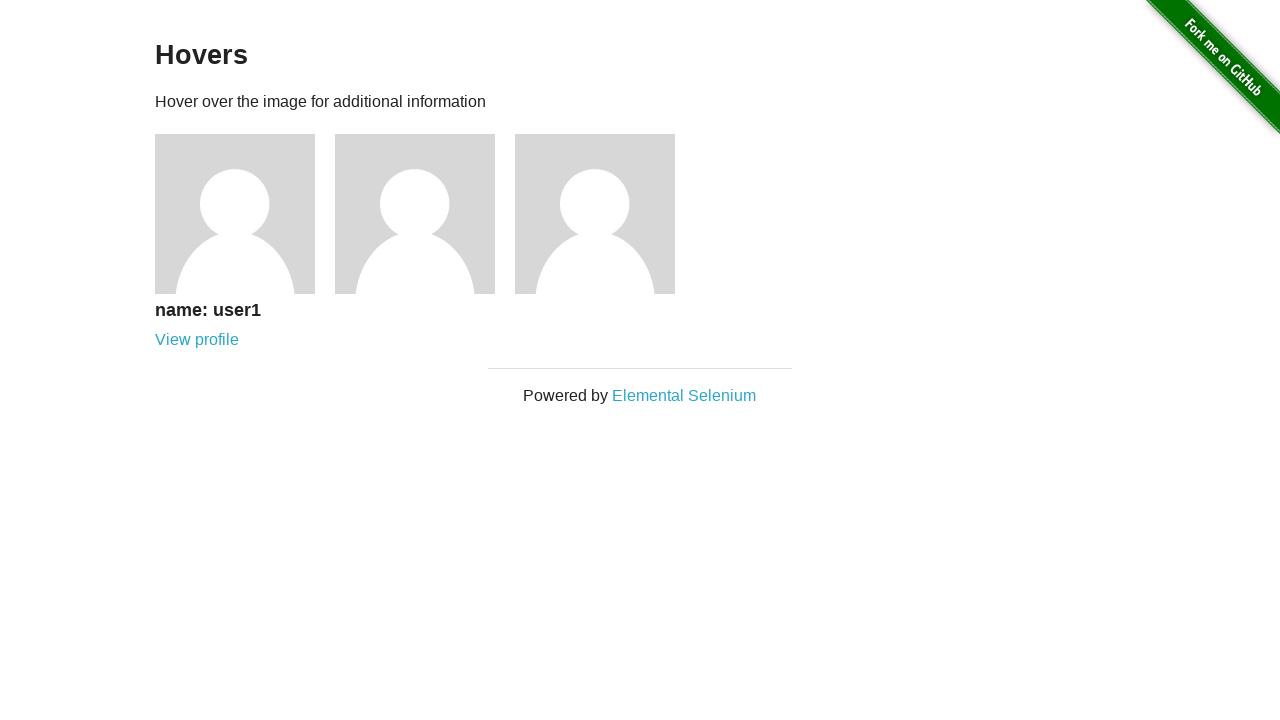

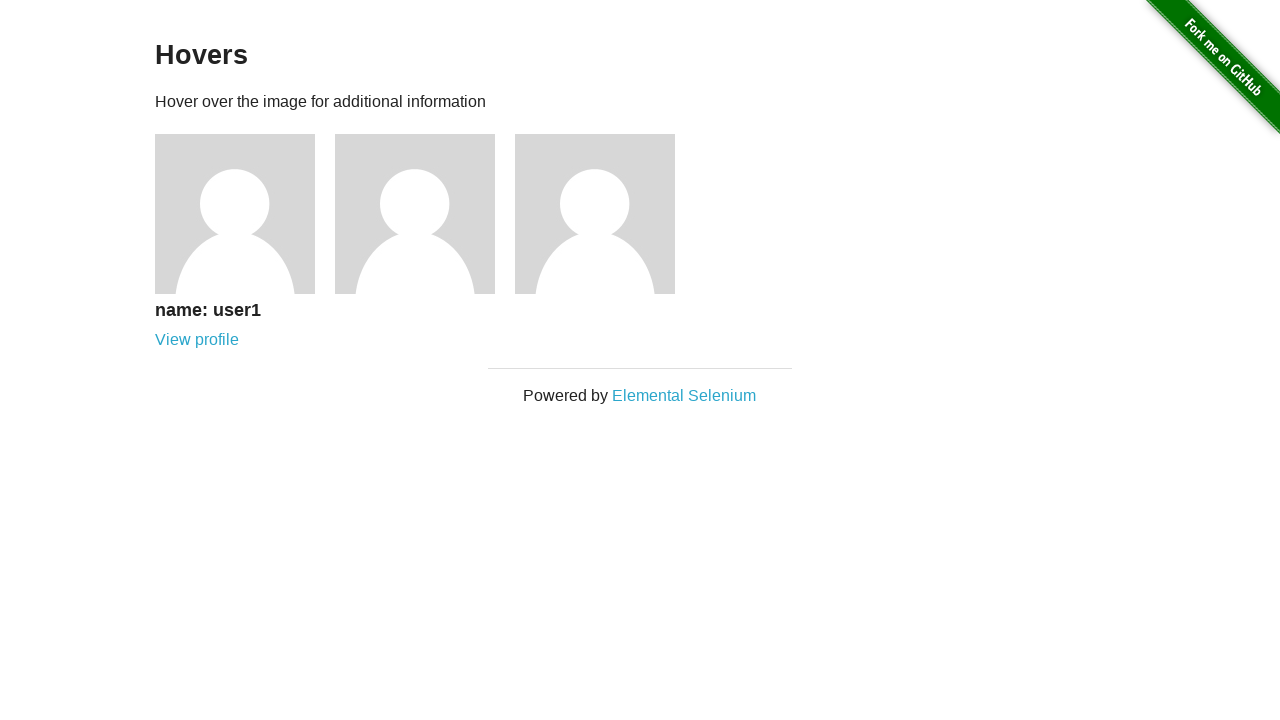